Tests responsive viewport behavior across multiple device breakpoints (mobile, tablet, desktop) by setting different viewport sizes and navigating to the page to verify layout adapts correctly

Starting URL: https://example.com

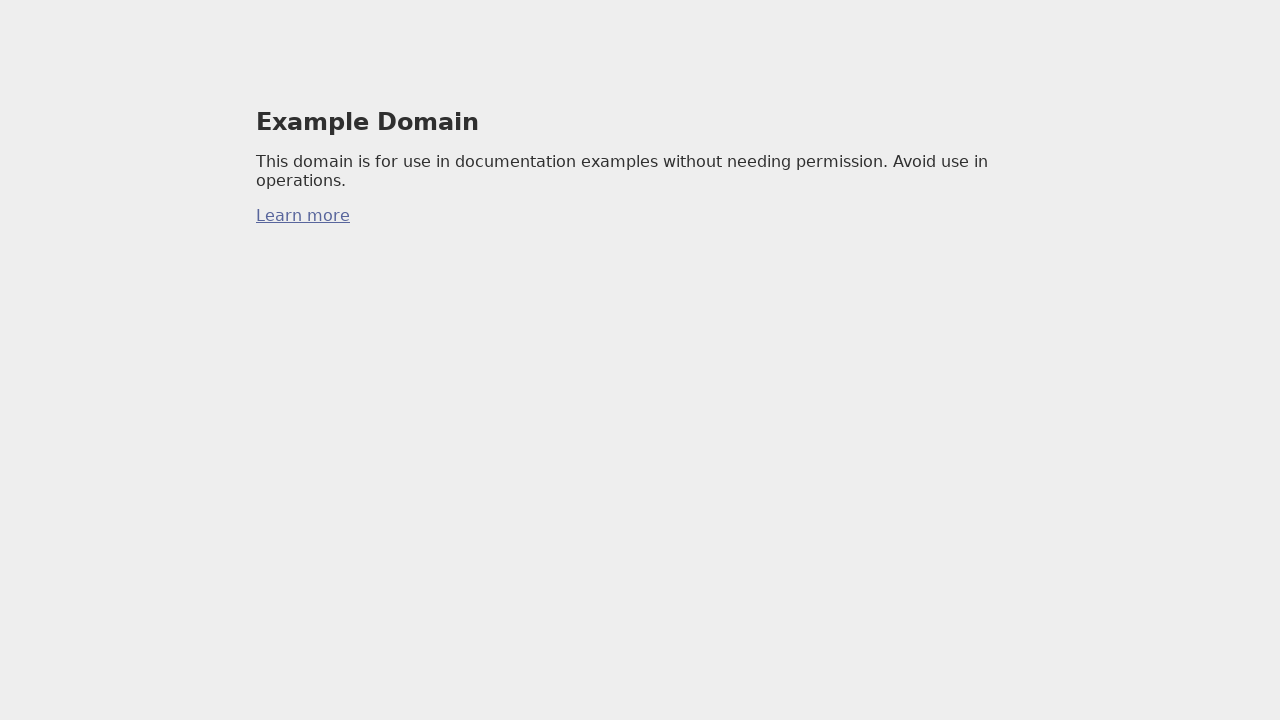

Set viewport size to 320x568
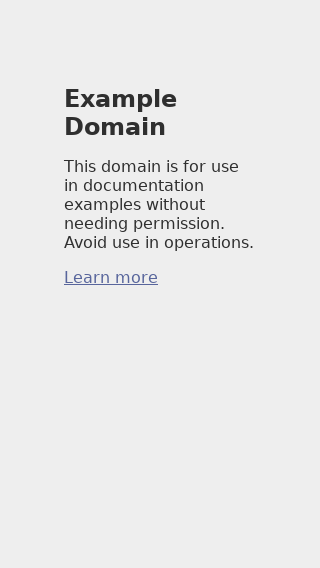

Navigated to https://example.com at 320x568 viewport
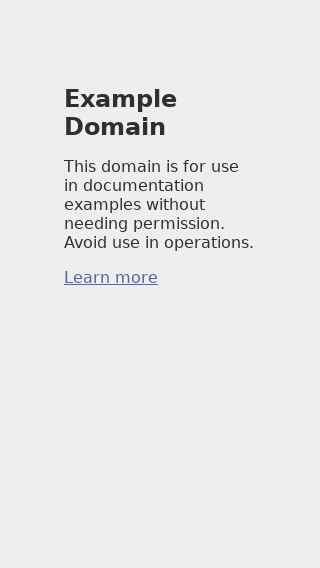

Page loaded and DOM content rendered at 320x568 breakpoint
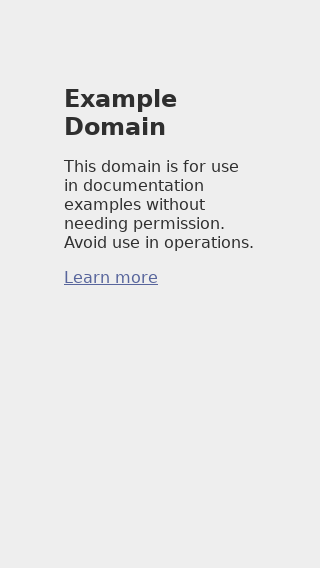

Set viewport size to 375x667
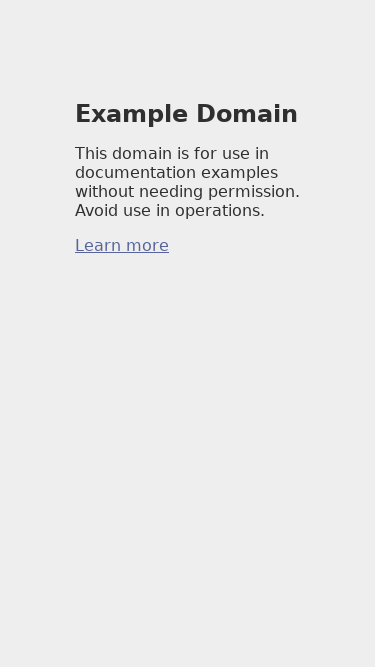

Navigated to https://example.com at 375x667 viewport
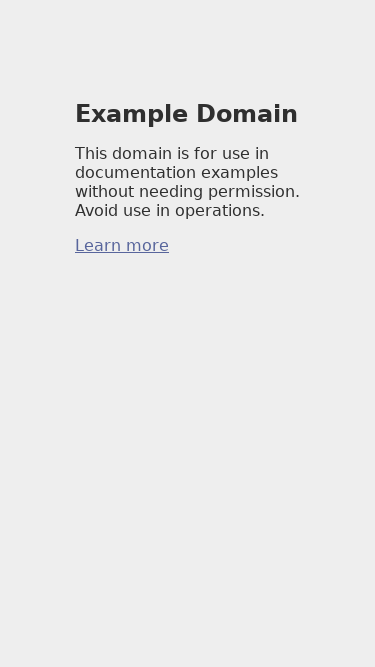

Page loaded and DOM content rendered at 375x667 breakpoint
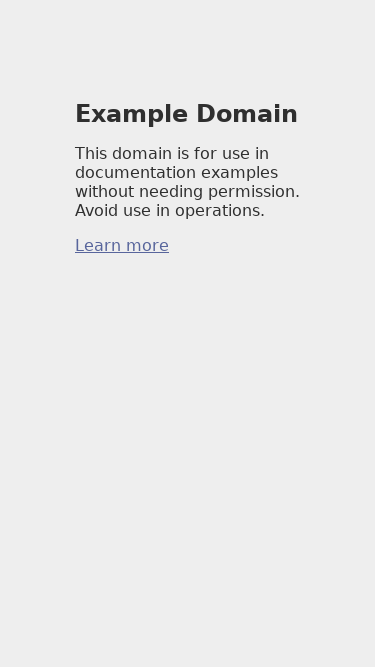

Set viewport size to 768x1024
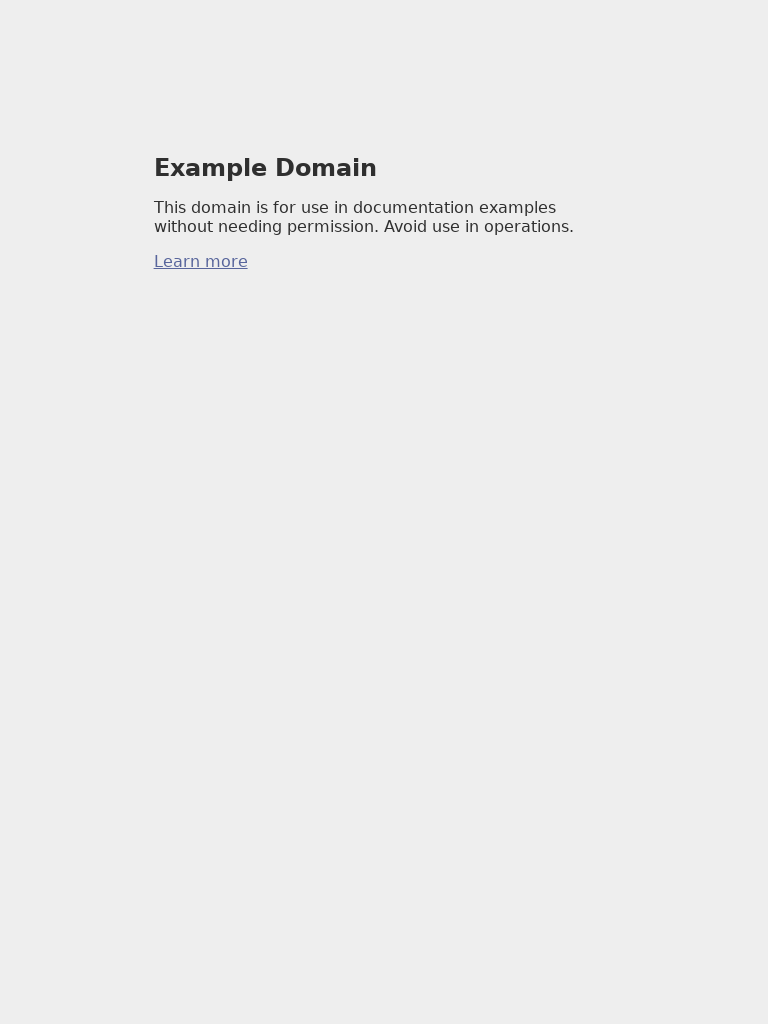

Navigated to https://example.com at 768x1024 viewport
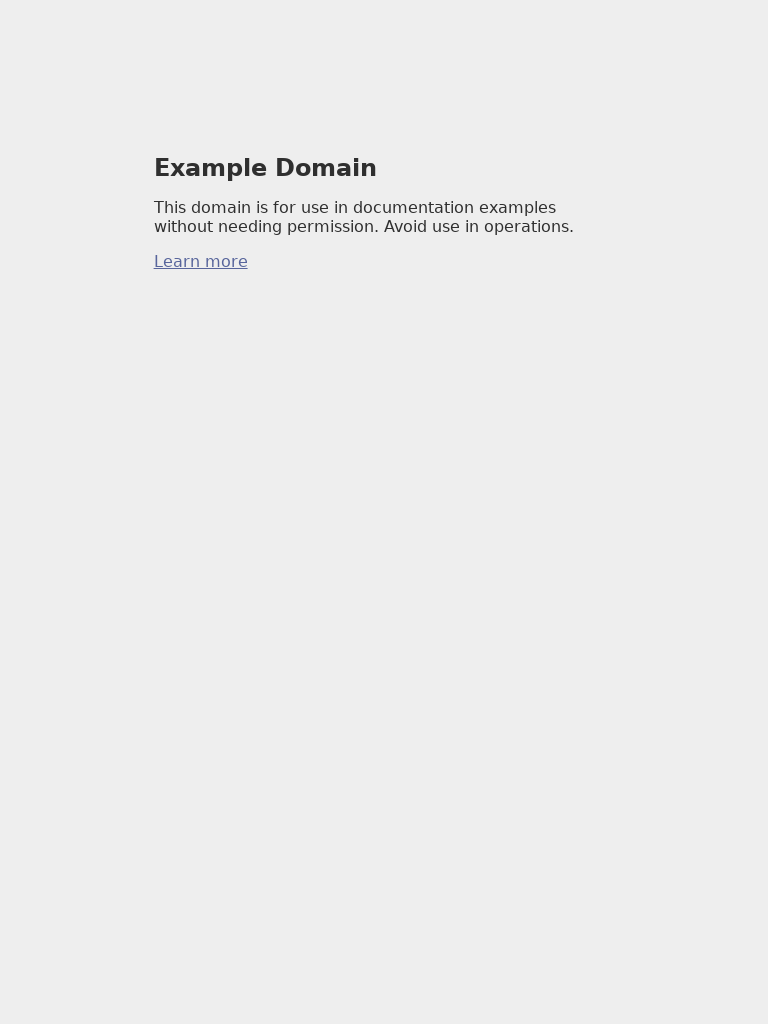

Page loaded and DOM content rendered at 768x1024 breakpoint
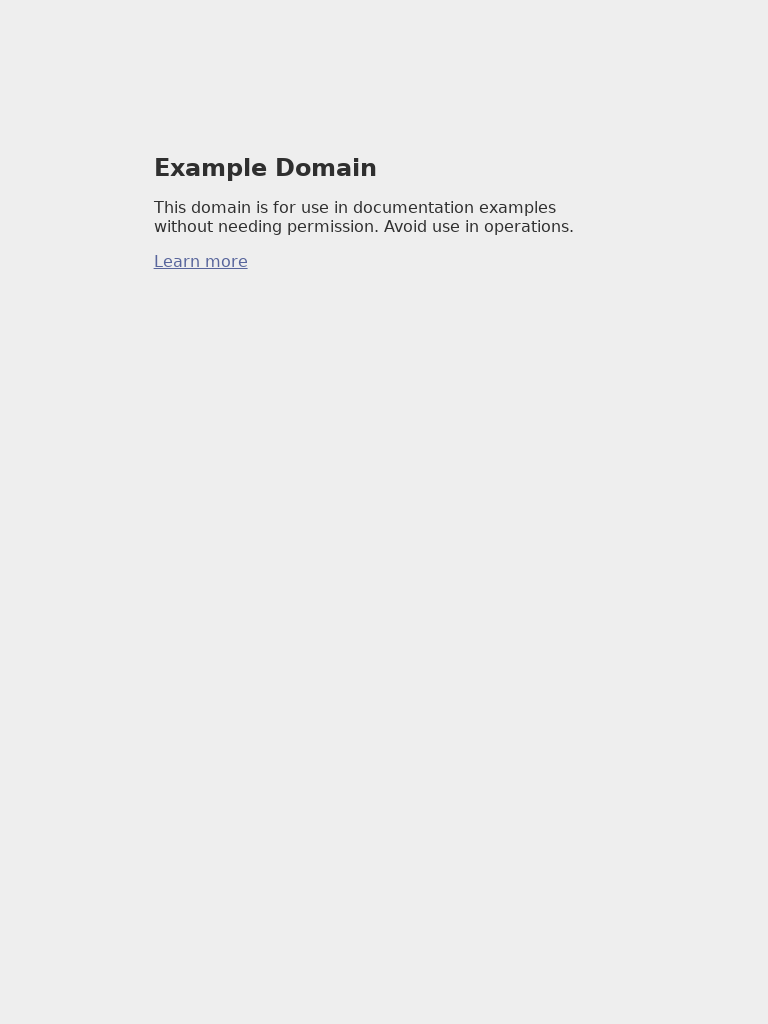

Set viewport size to 1024x768
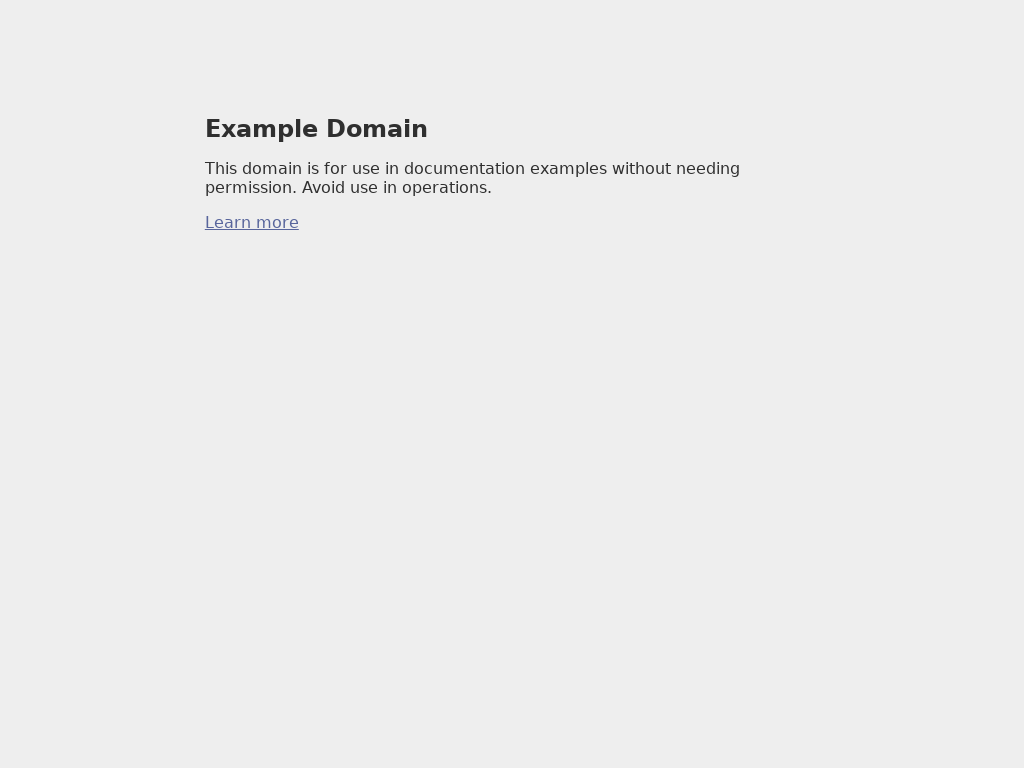

Navigated to https://example.com at 1024x768 viewport
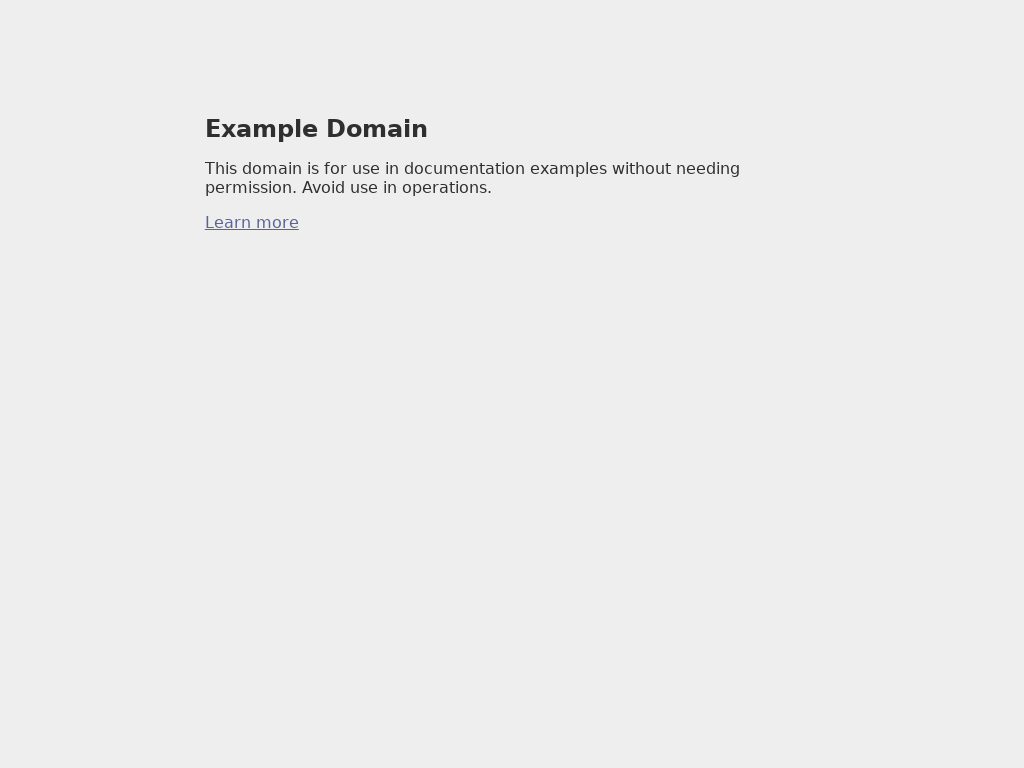

Page loaded and DOM content rendered at 1024x768 breakpoint
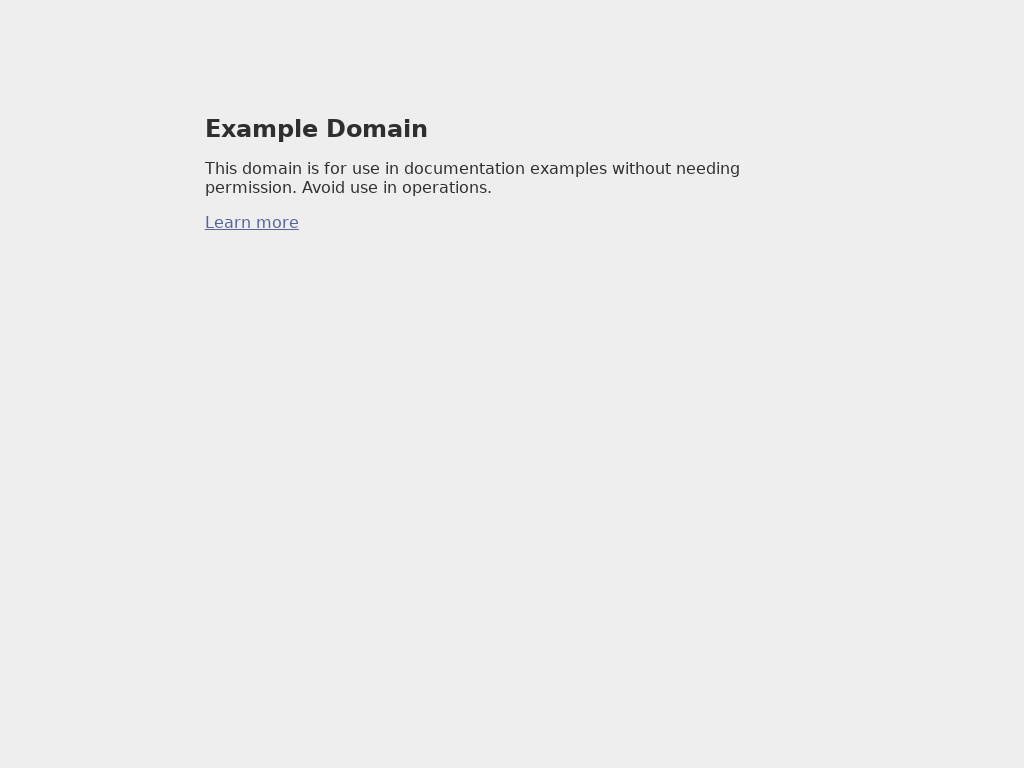

Set viewport size to 1280x720
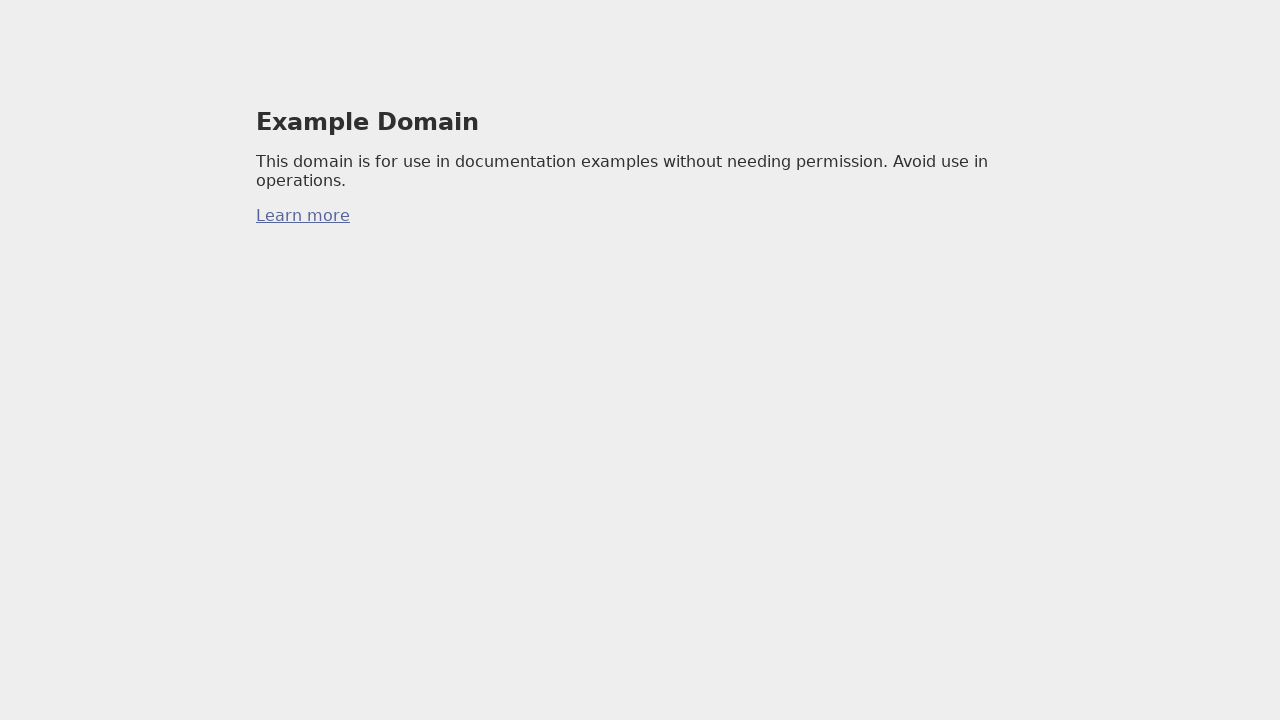

Navigated to https://example.com at 1280x720 viewport
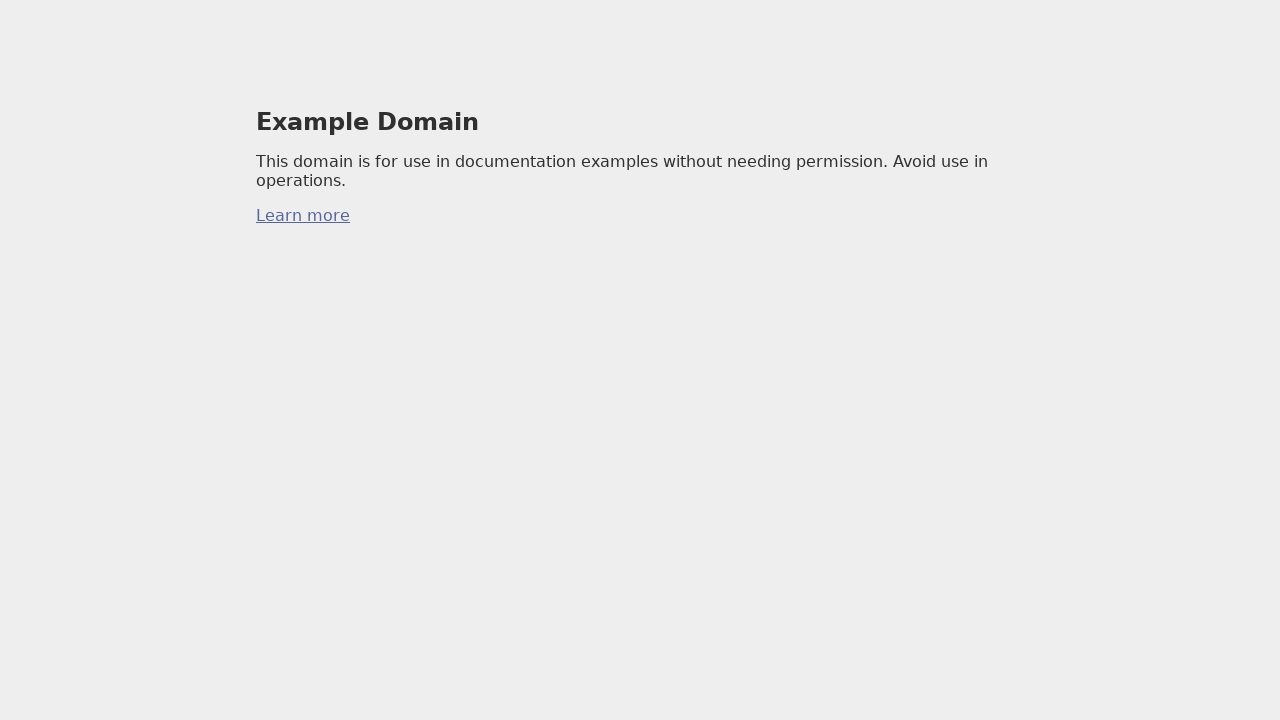

Page loaded and DOM content rendered at 1280x720 breakpoint
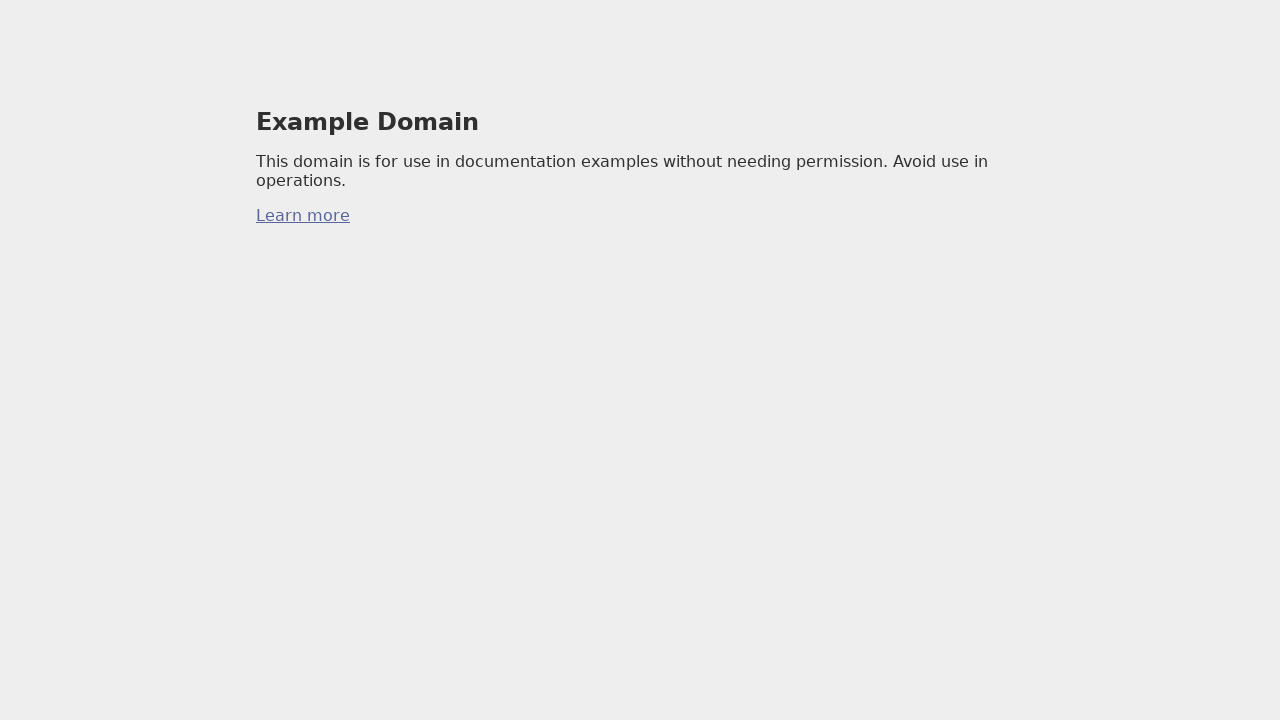

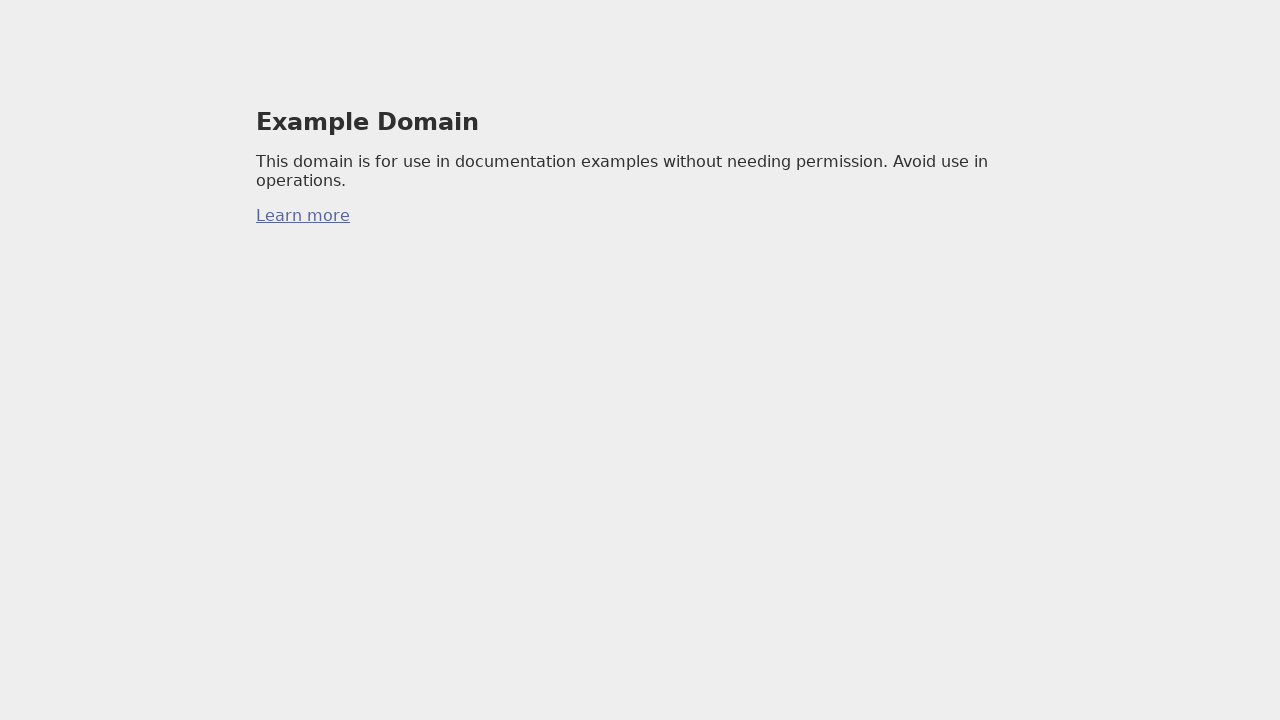